Tests handling of confirmation alerts by triggering a JavaScript confirmation dialog and dismissing it

Starting URL: https://the-internet.herokuapp.com/javascript_alerts

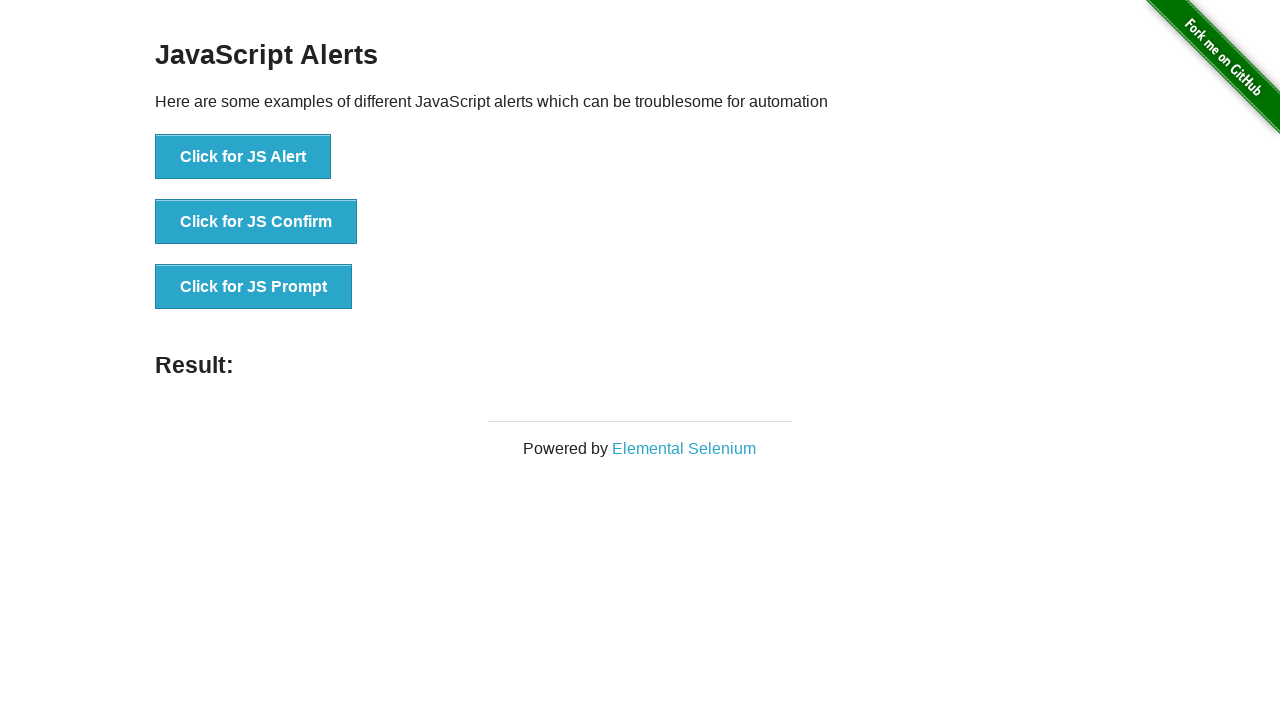

Clicked button to trigger confirmation alert at (256, 222) on xpath=//button[@onclick='jsConfirm()']
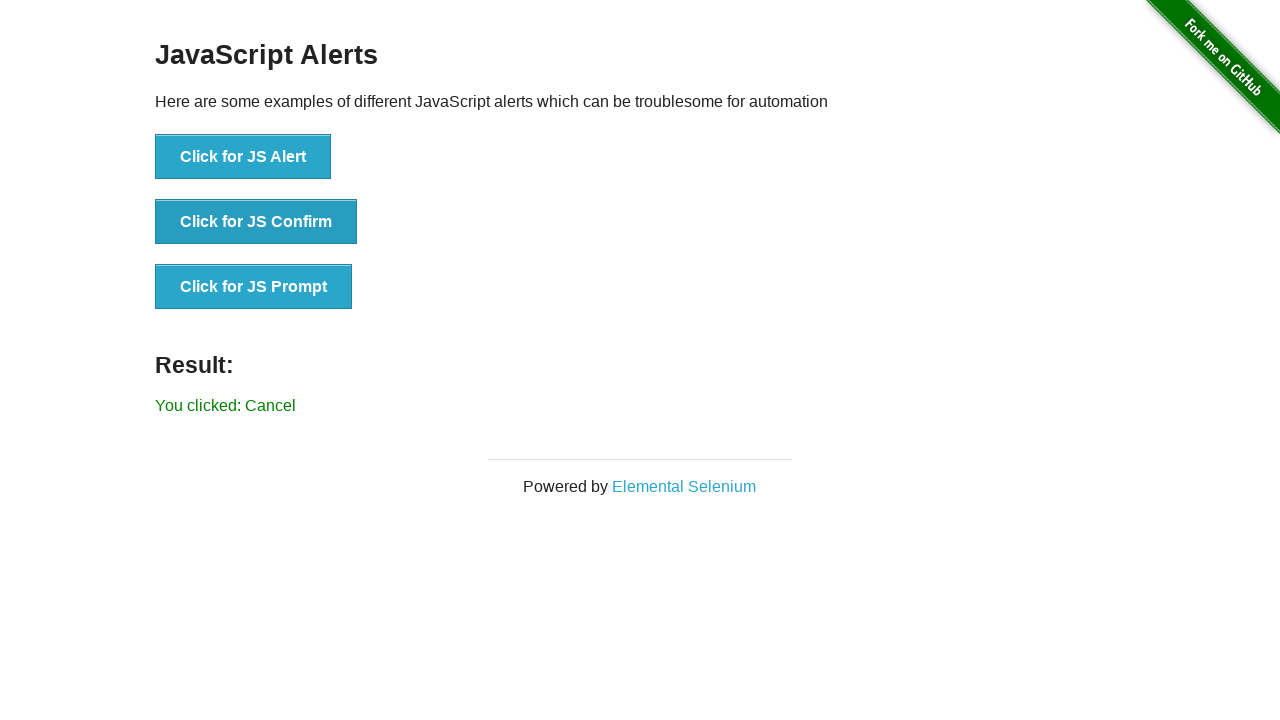

Set up dialog handler to dismiss confirmation alerts
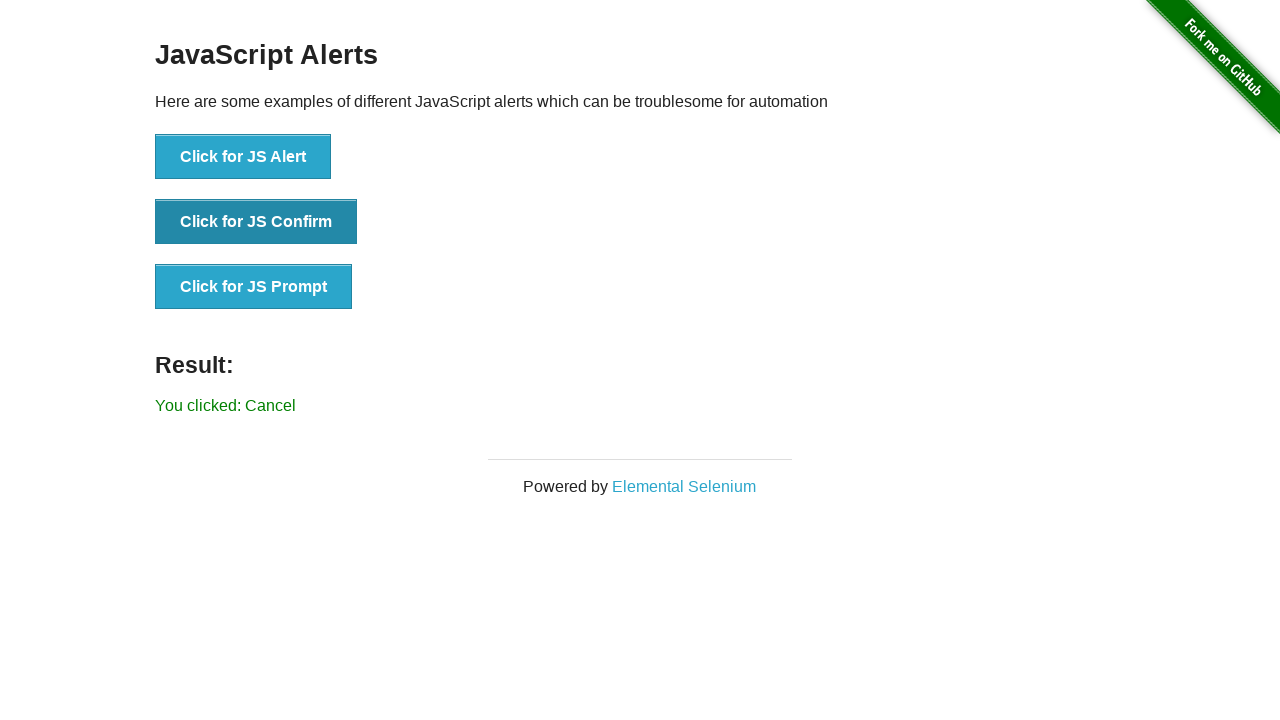

Clicked button to trigger confirmation alert again at (256, 222) on xpath=//button[@onclick='jsConfirm()']
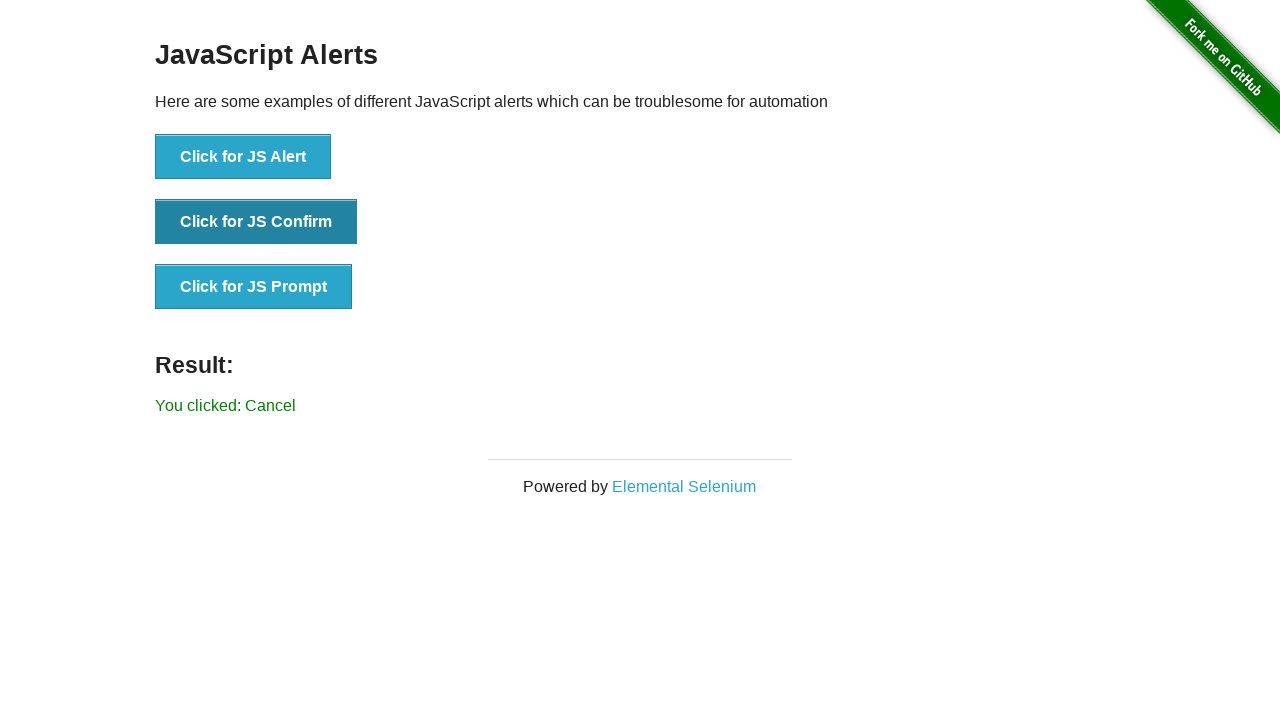

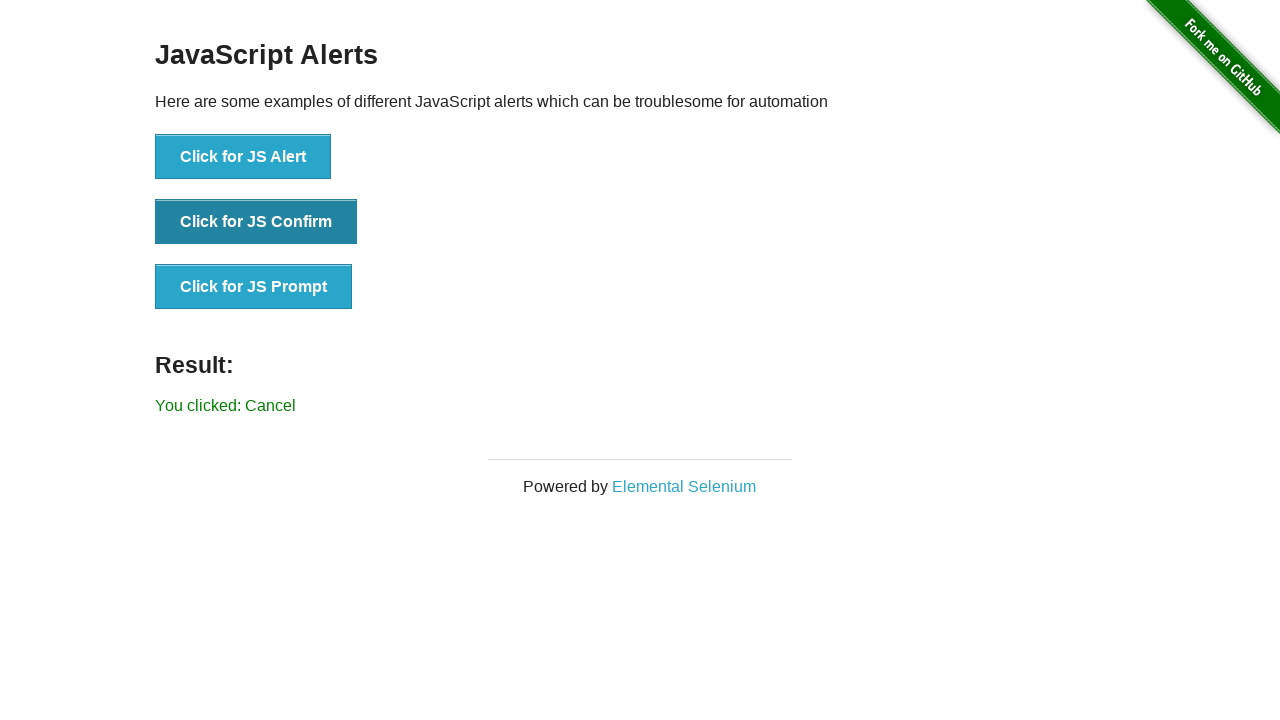